Tests adding a customizable desk to cart by opening the product in a new tab, adding to cart, continuing shopping, then verifying the total price in the basket.

Starting URL: http://testshop.qa-practice.com/

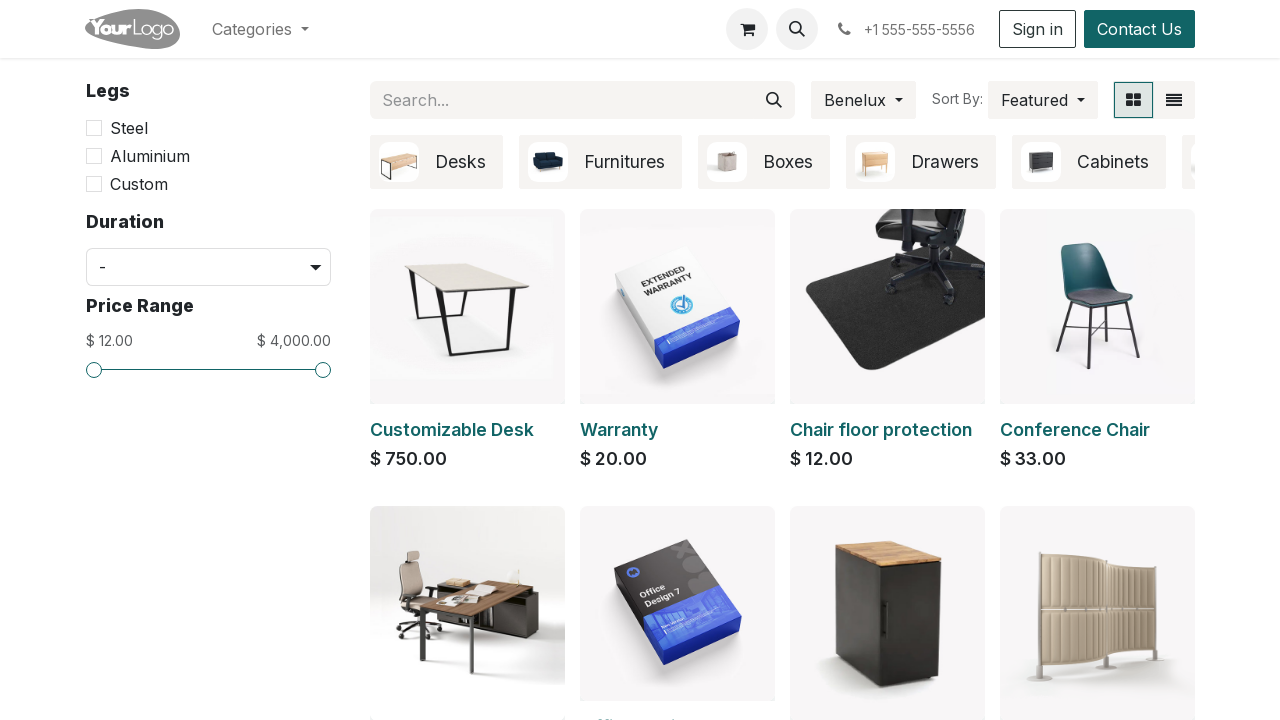

Located Customizable Desk link on the page
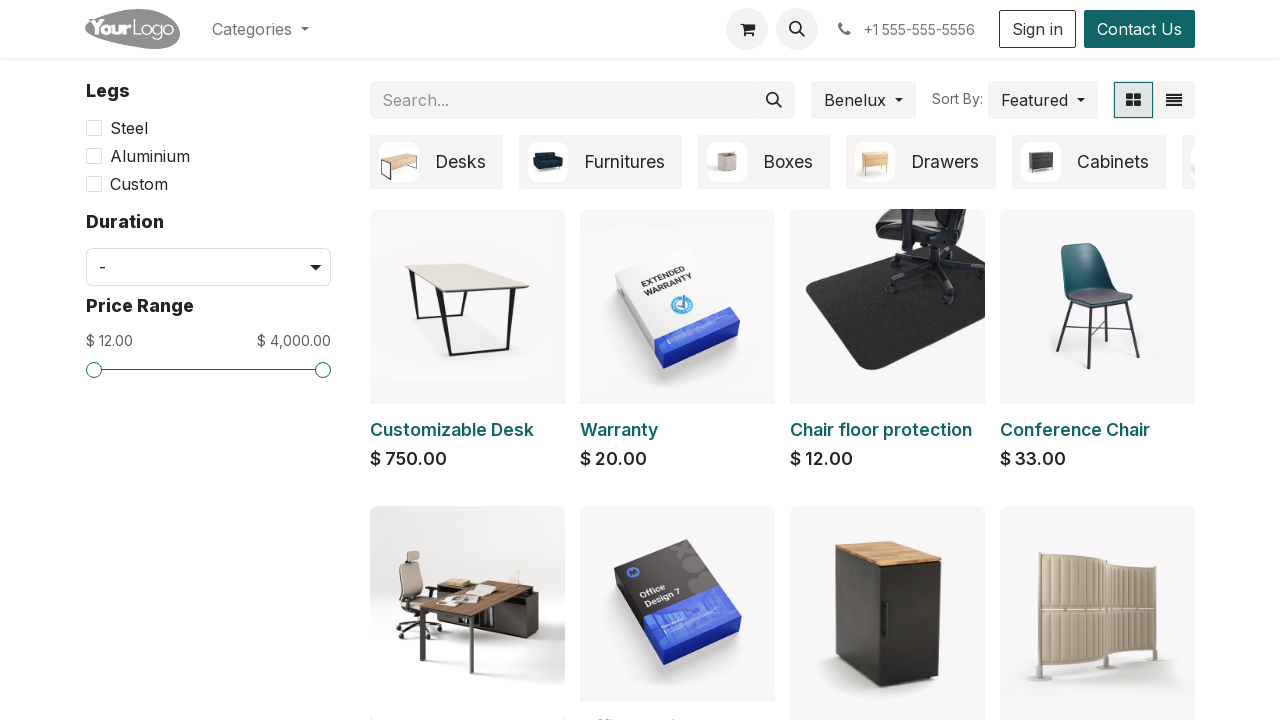

Opened Customizable Desk product in new tab with Ctrl+Click
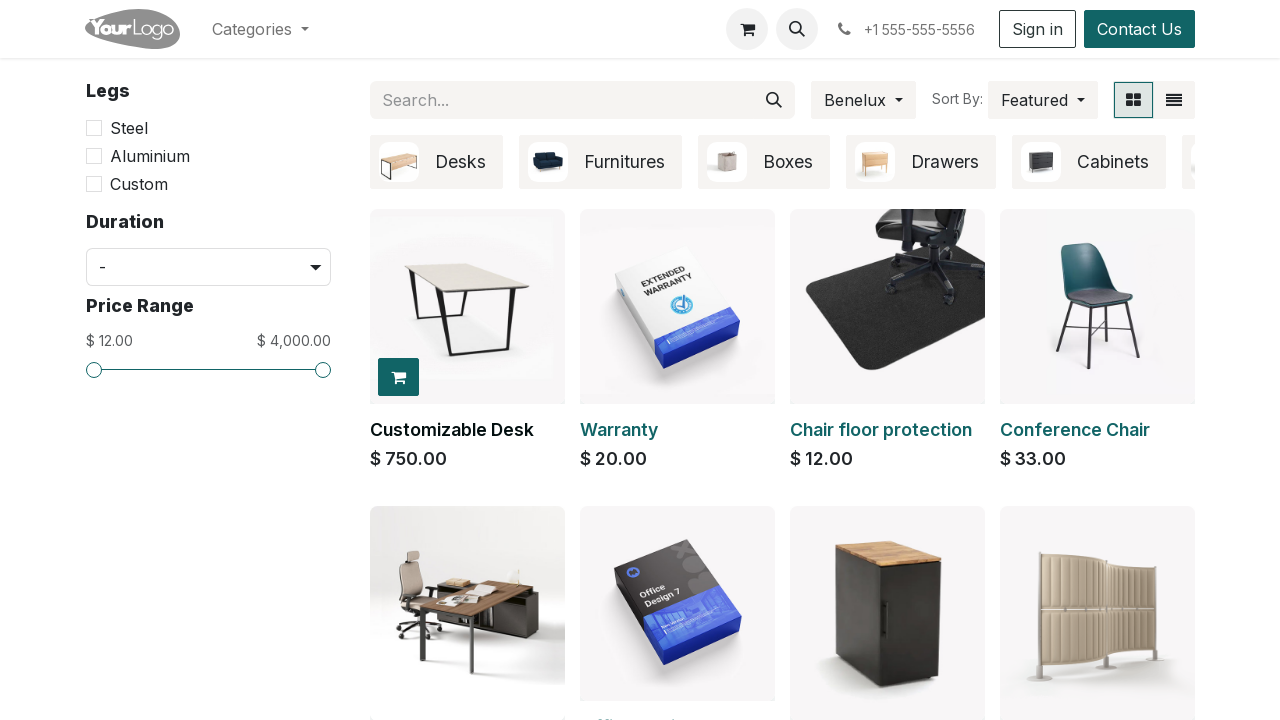

New product page loaded successfully
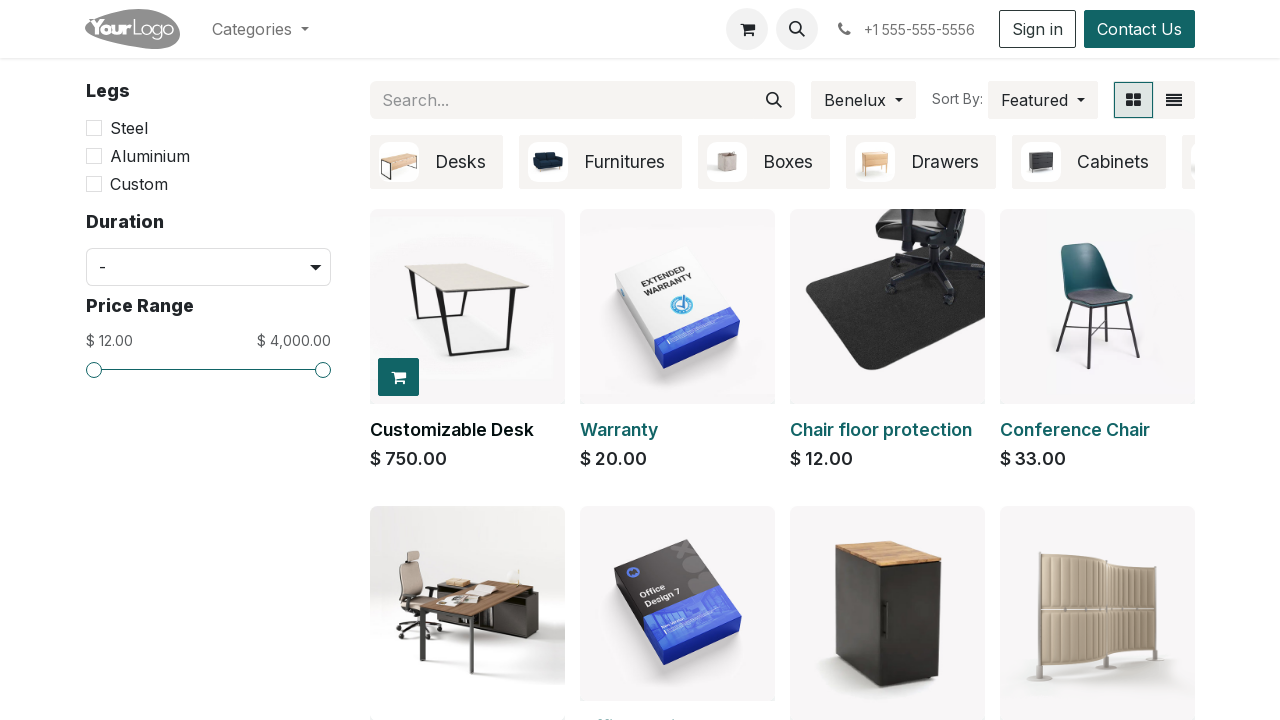

Located Add to Cart button on product page
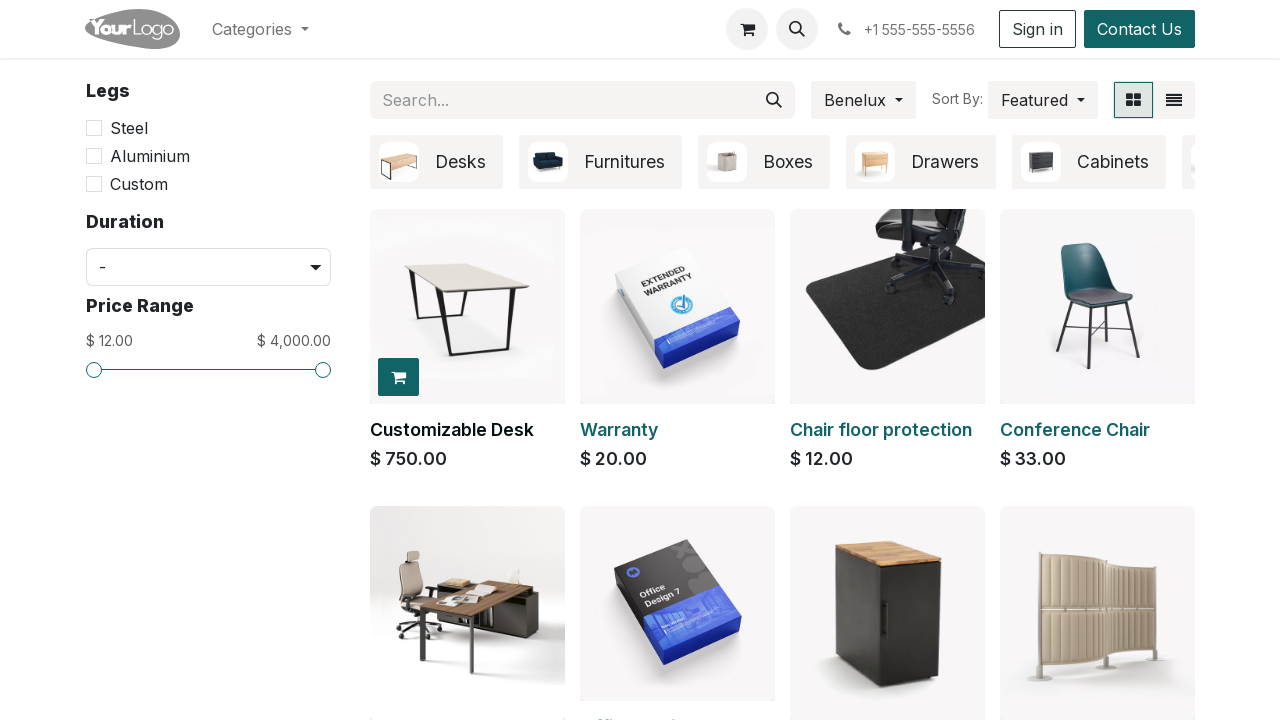

Clicked Add to Cart button
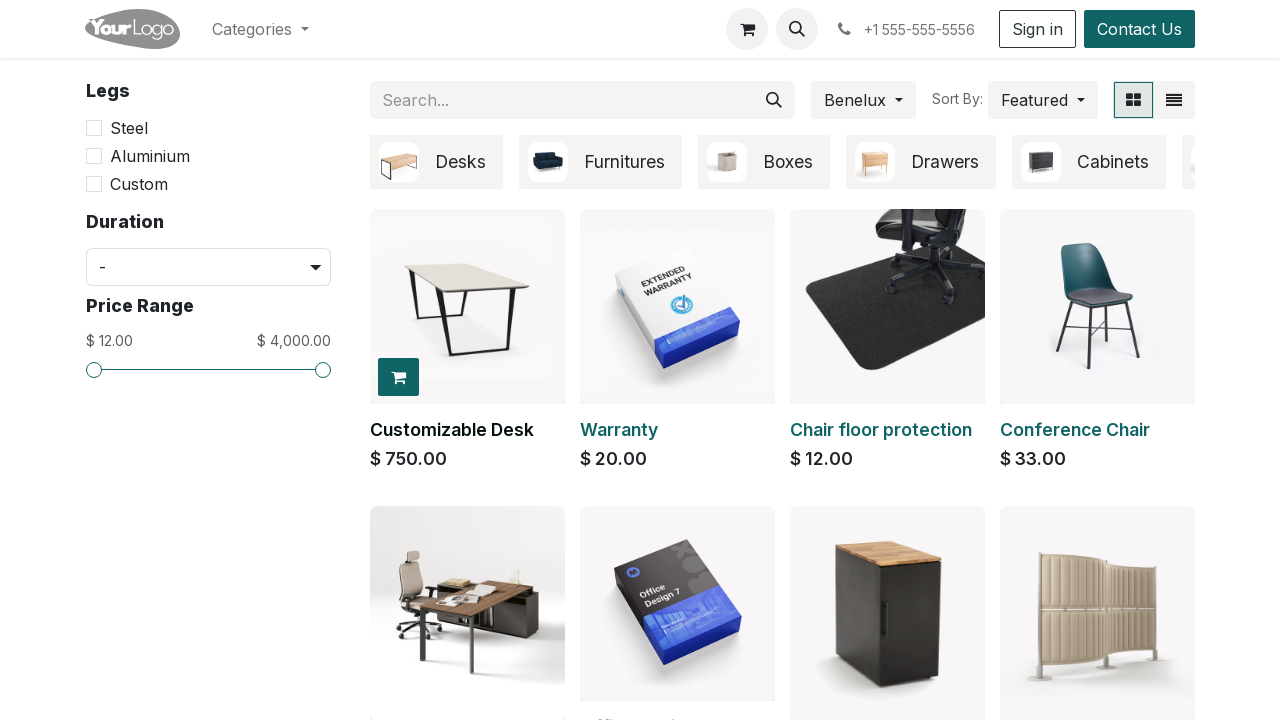

Located Continue Shopping button
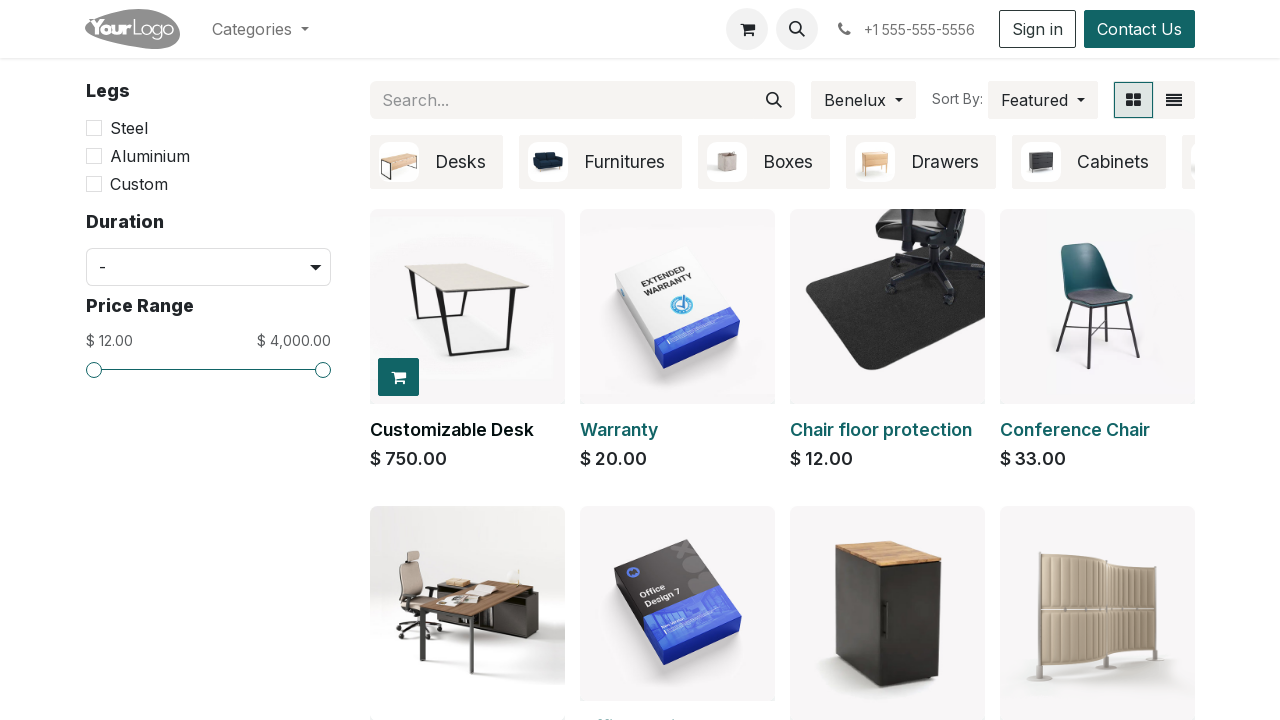

Clicked Continue Shopping button
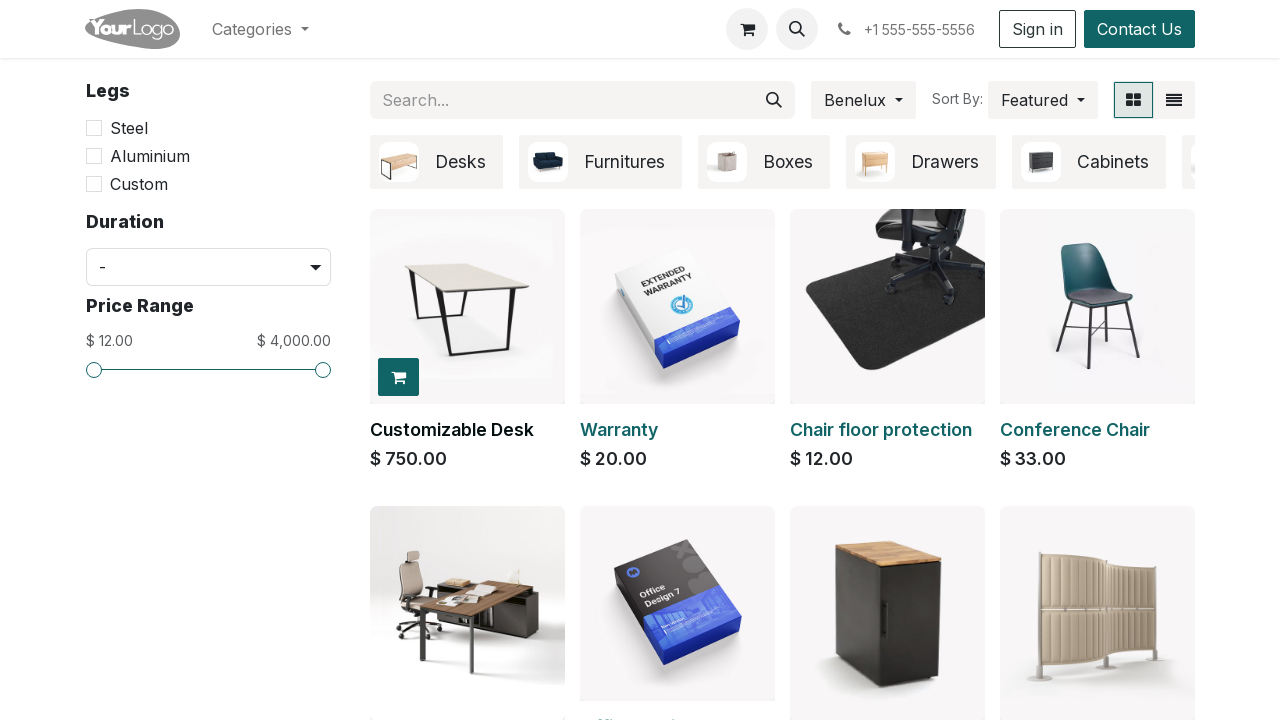

Waited 3 seconds after continuing shopping
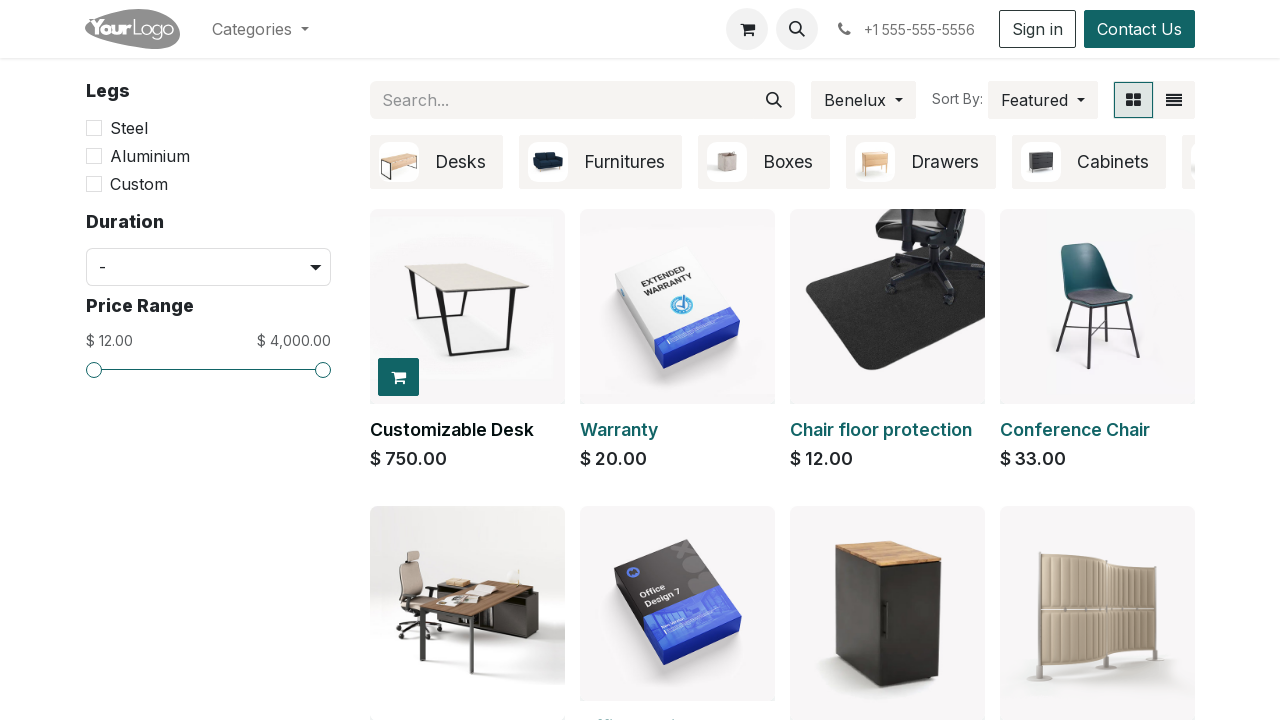

Closed the product page tab
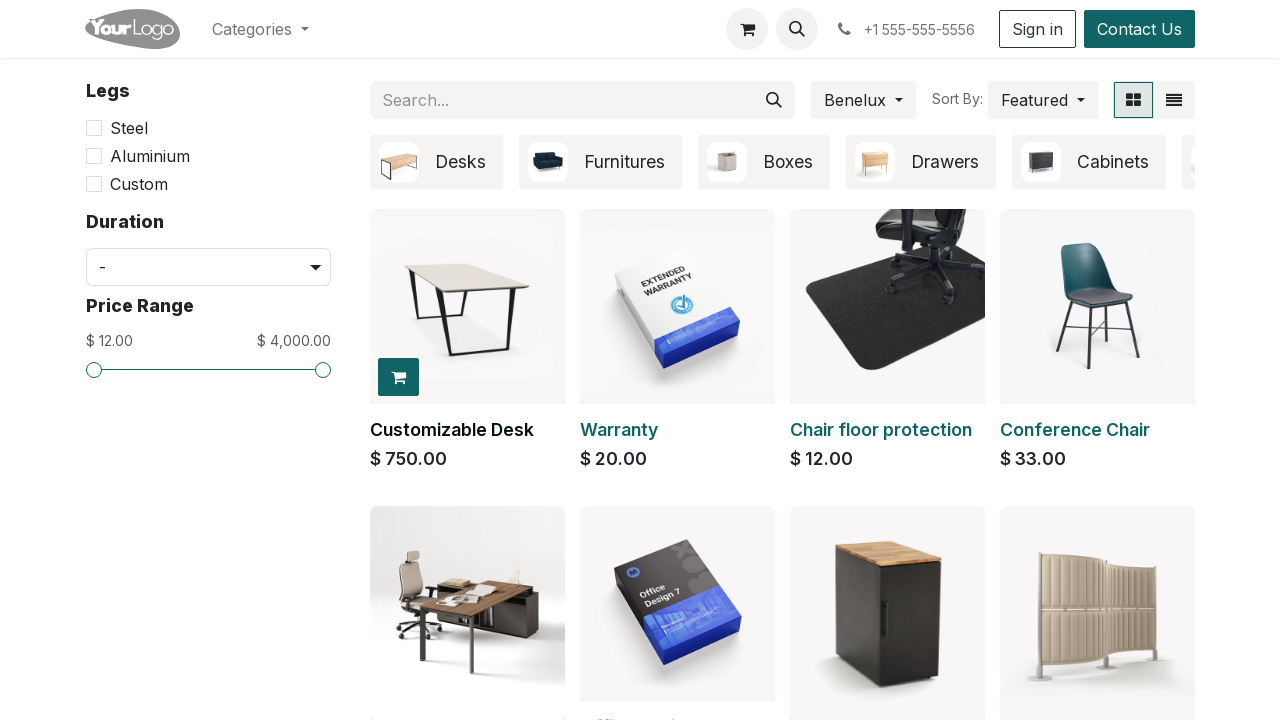

Located basket icon on original page
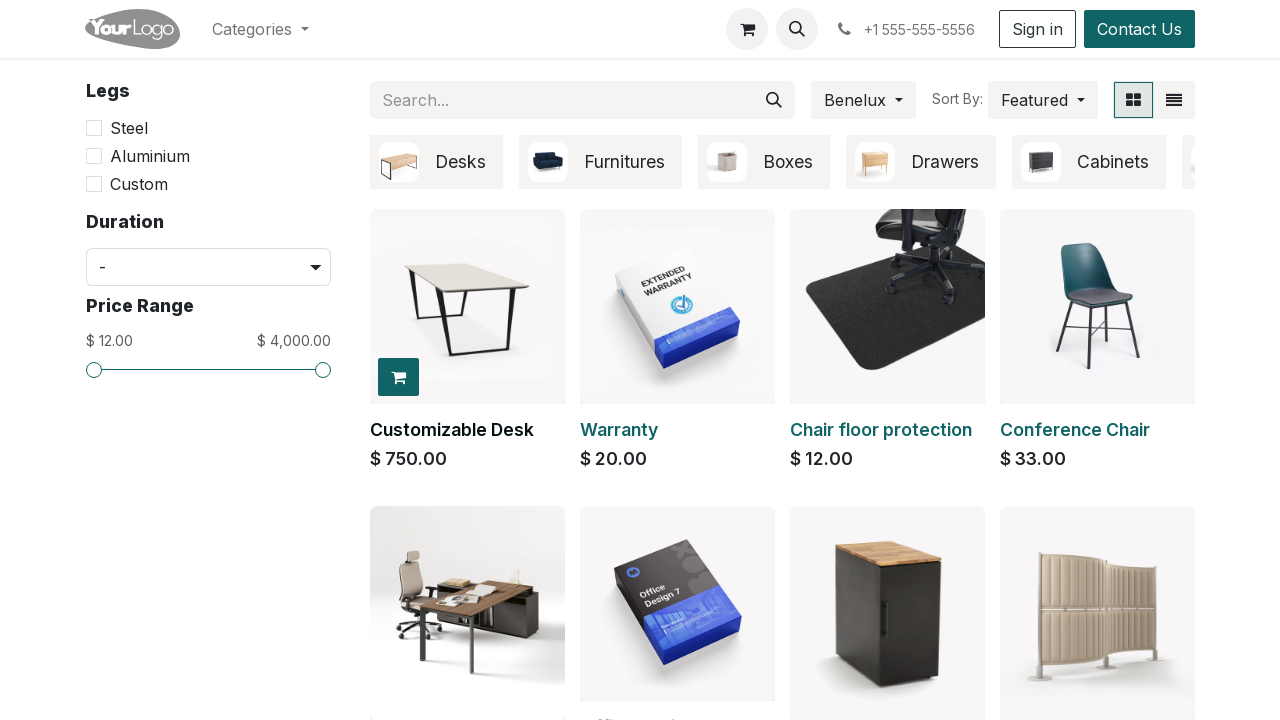

Clicked basket icon to open cart
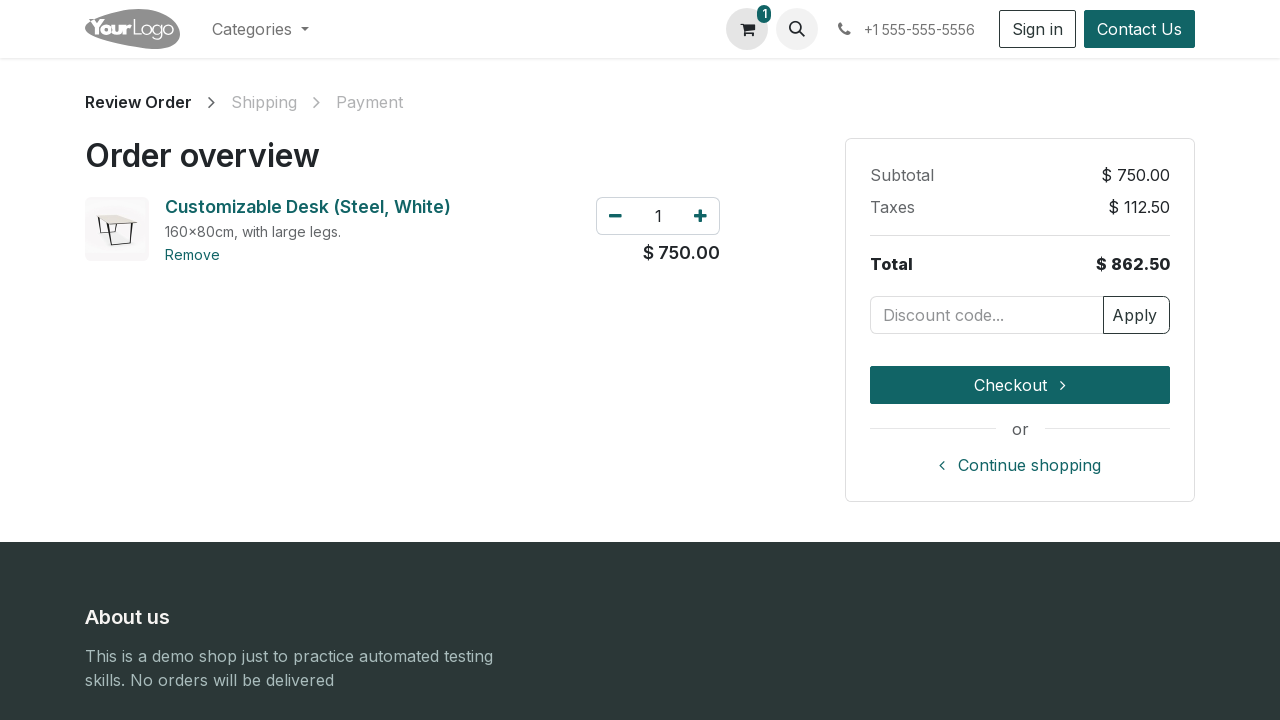

Located total price in basket
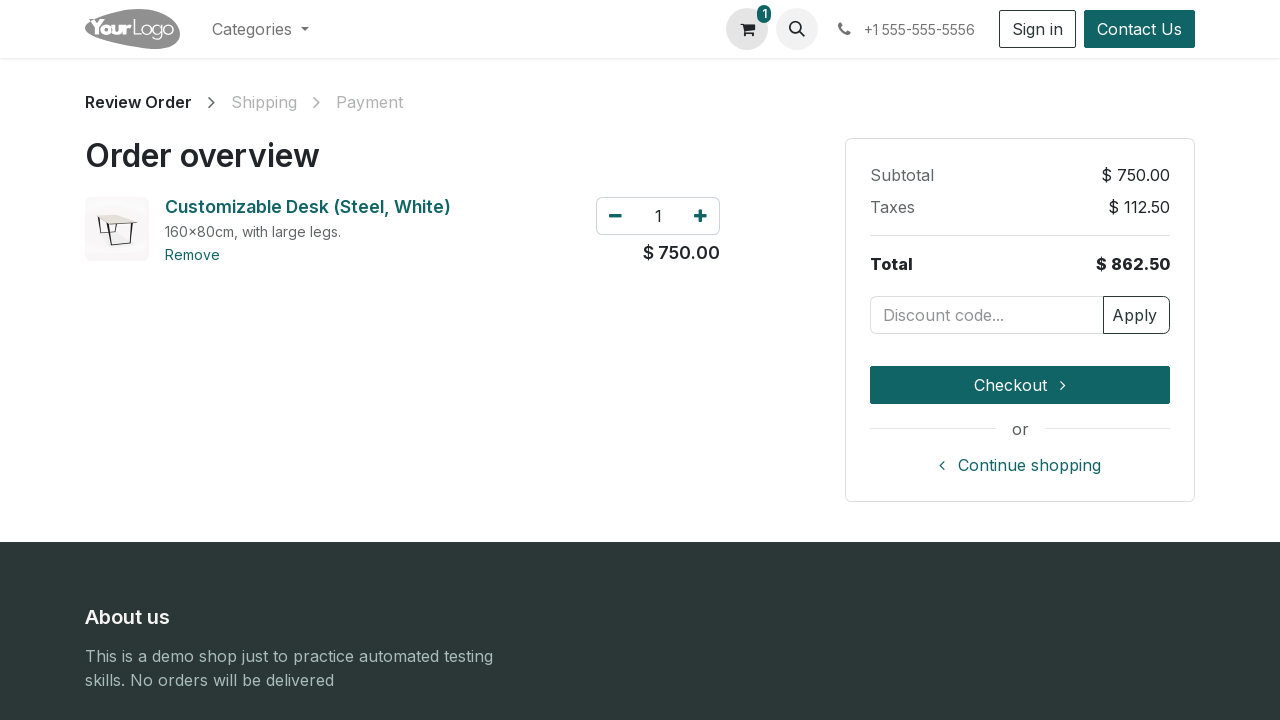

Retrieved total price text: 
                        $ 862.50
                    
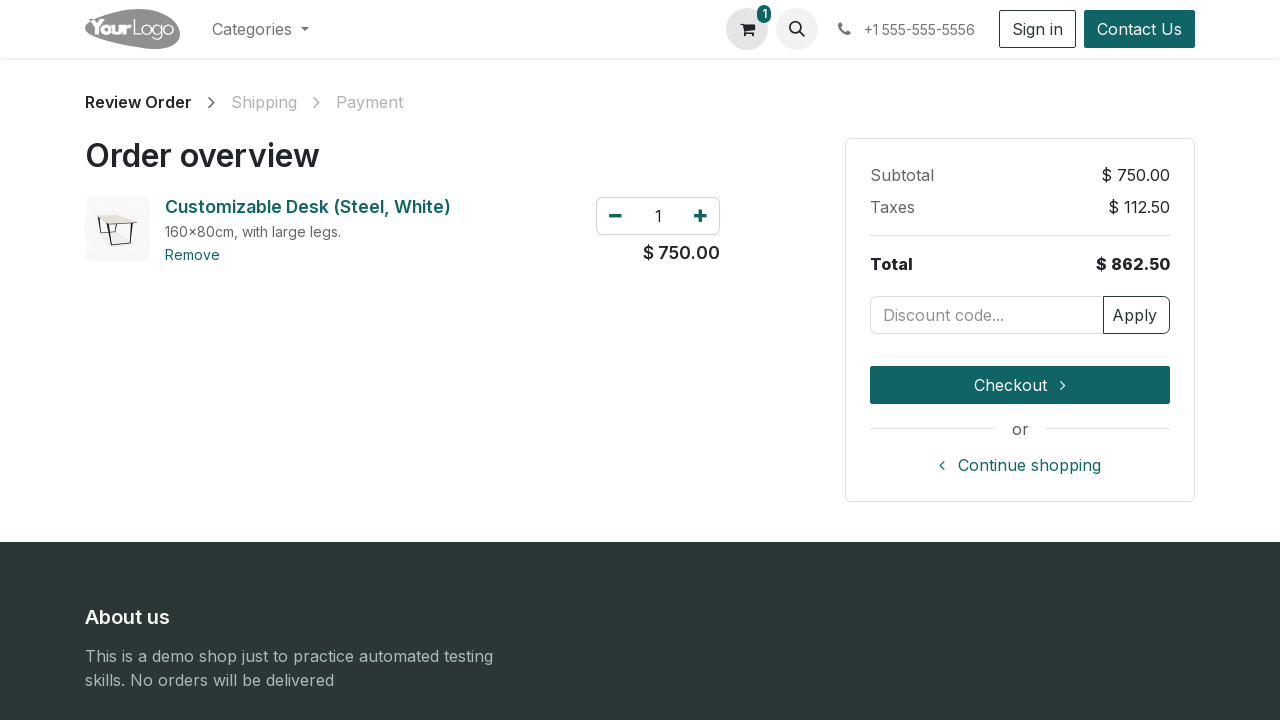

Verified total price is not zero
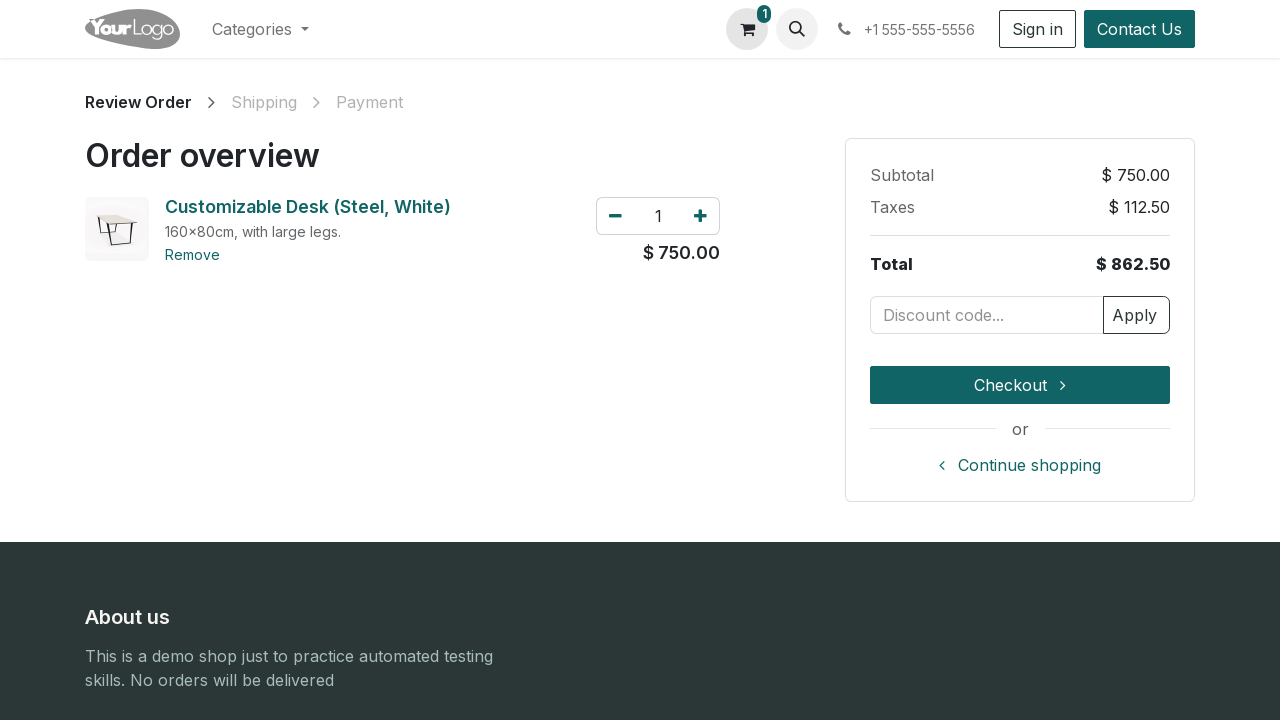

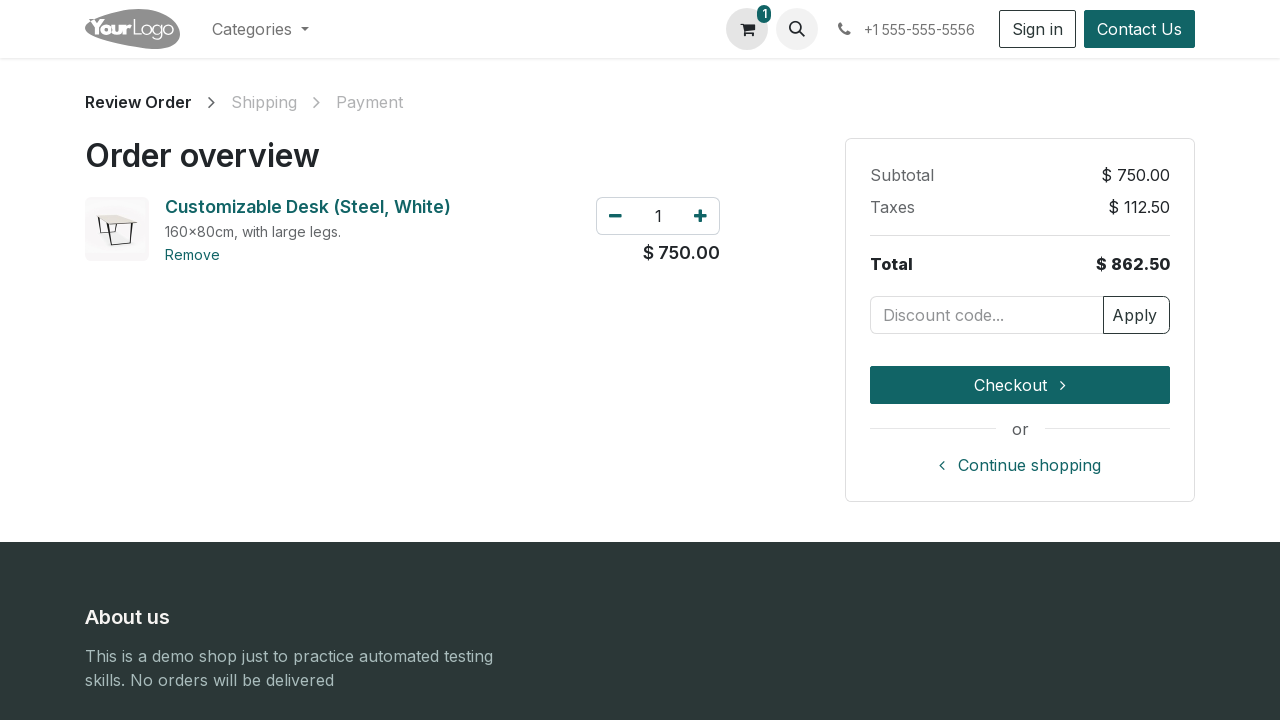